Navigates to The Internet demo site, clicks on the second link (A/B Testing), and retrieves text content from the example paragraph.

Starting URL: https://the-internet.herokuapp.com/

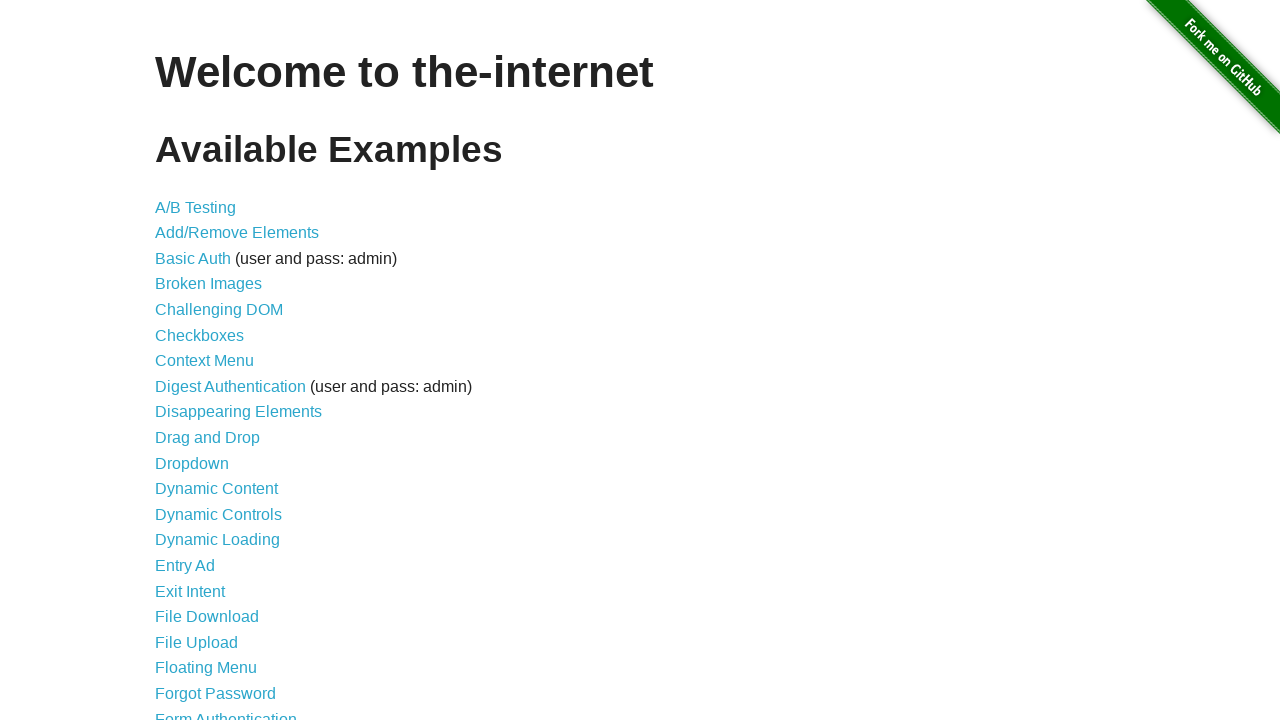

Navigated to The Internet demo site homepage
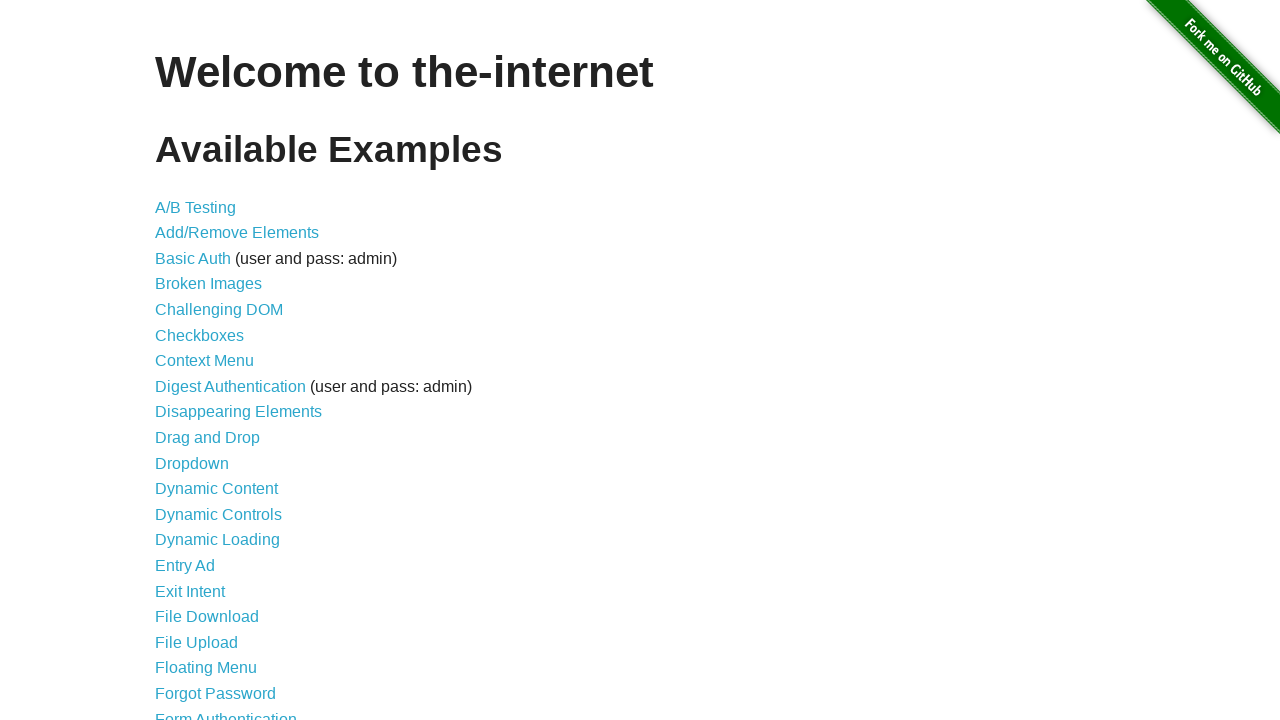

Clicked on the second link (A/B Testing) at (196, 207) on a >> nth=1
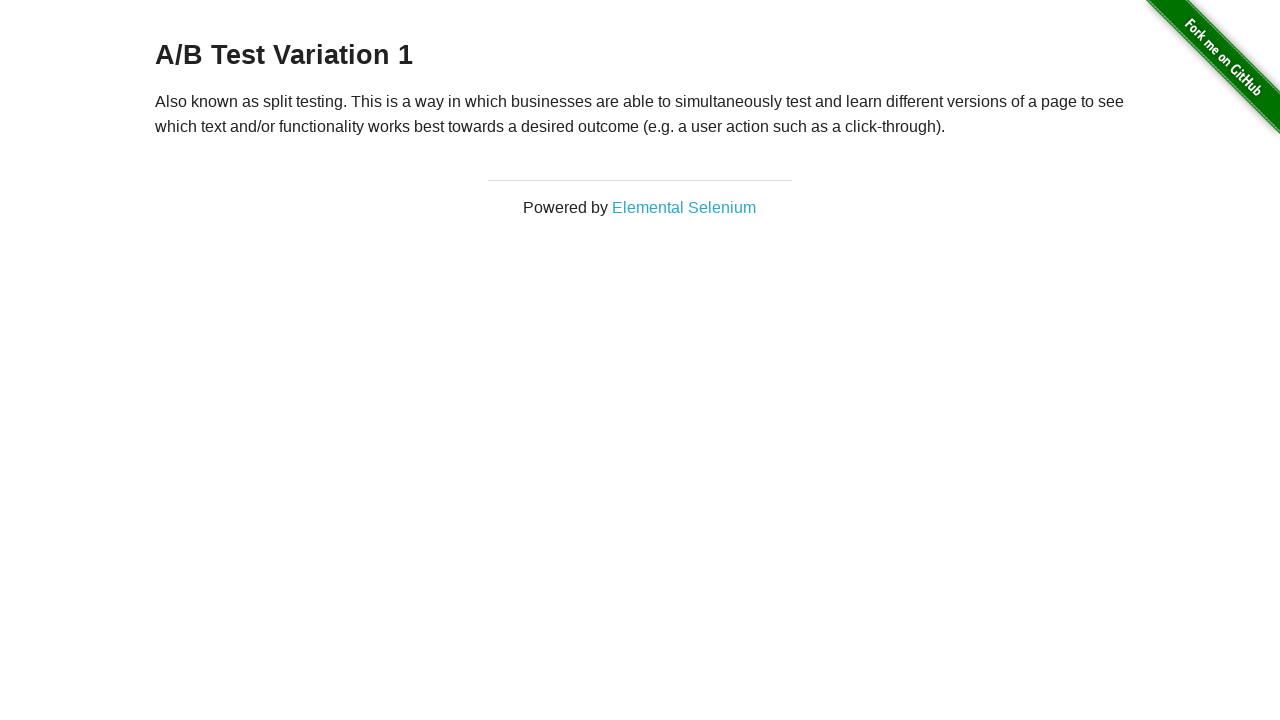

Waited for example paragraph to load
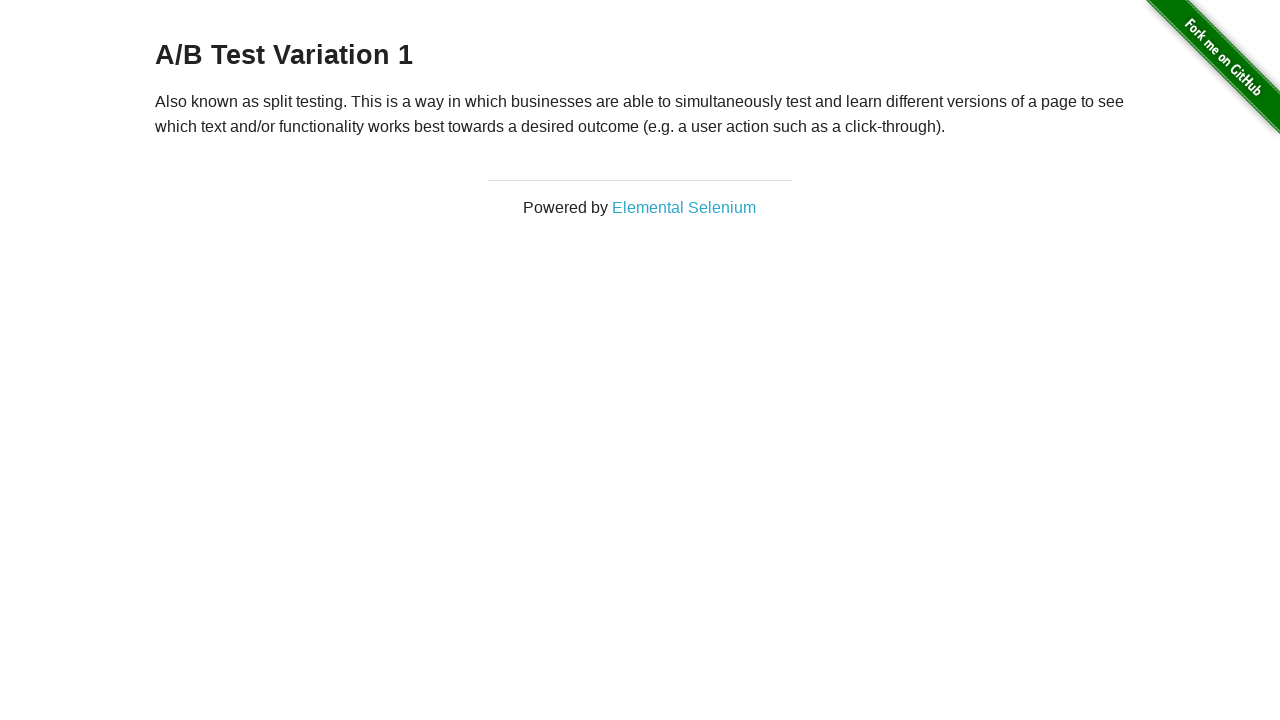

Retrieved text content from example paragraph: '
    Also known as split testing. This is a way in which businesses are able to simultaneously test and learn different versions of a page to see which text and/or functionality works best towards a desired outcome (e.g. a user action such as a click-through).'
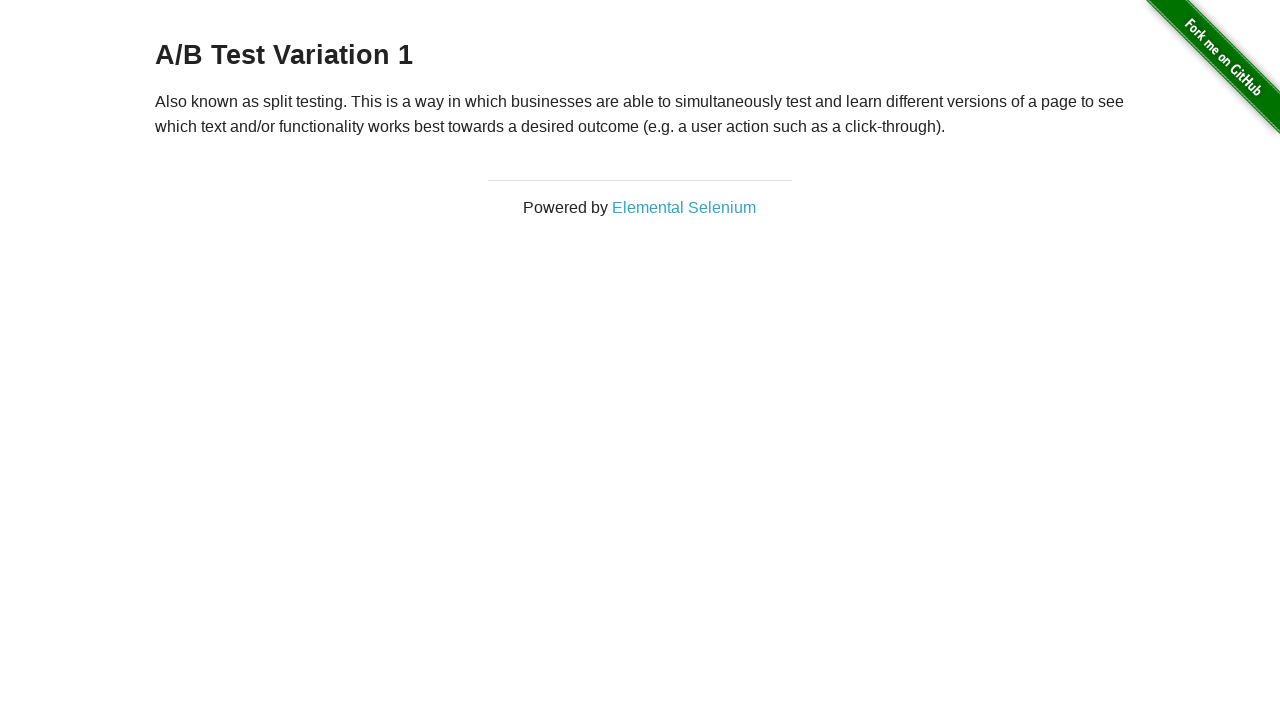

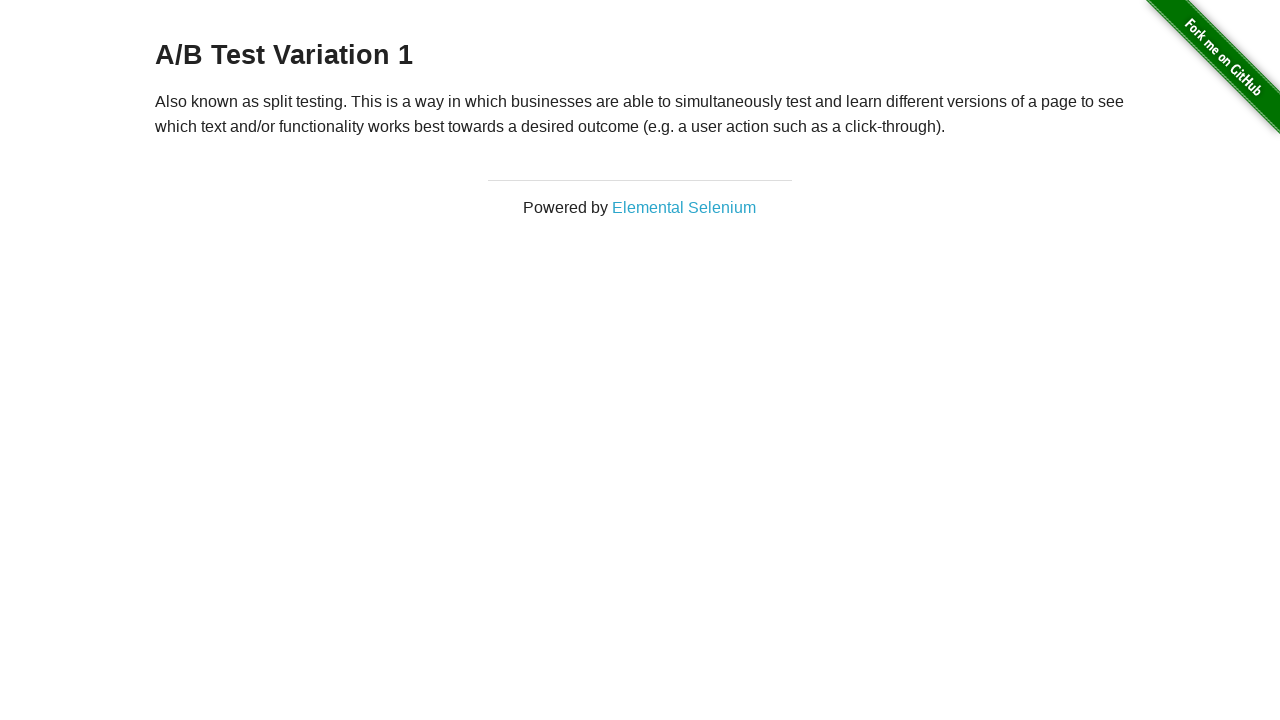